Tests dragging an element by a specific offset to reposition it on the page

Starting URL: https://demoqa.com/dragabble

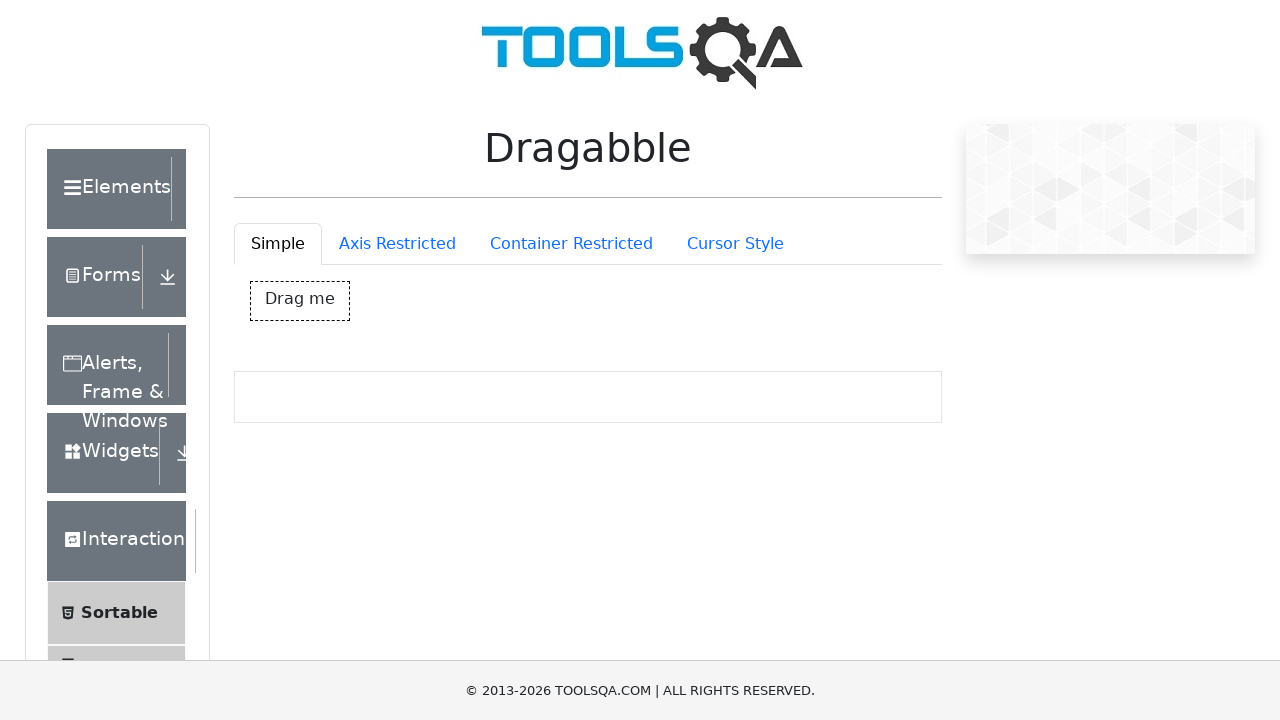

Located the draggable element with id 'dragBox'
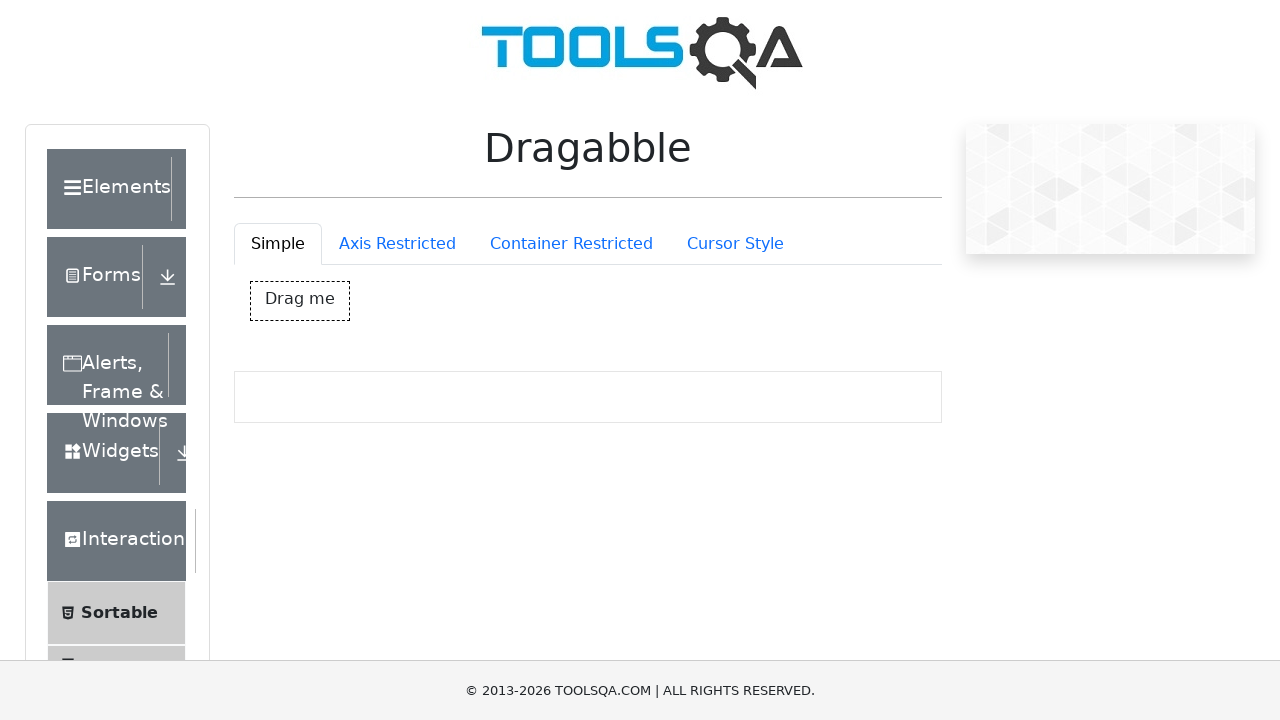

Dragged the element 30px right and 10px down to reposition it at (281, 292)
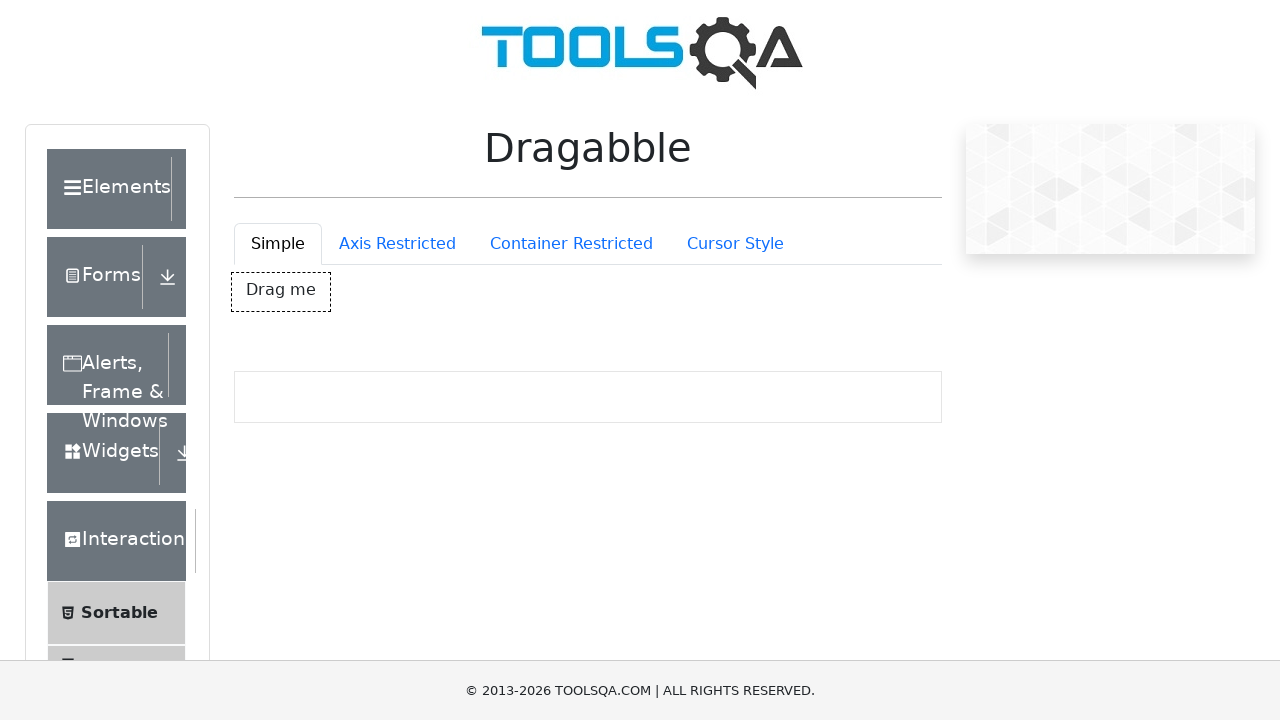

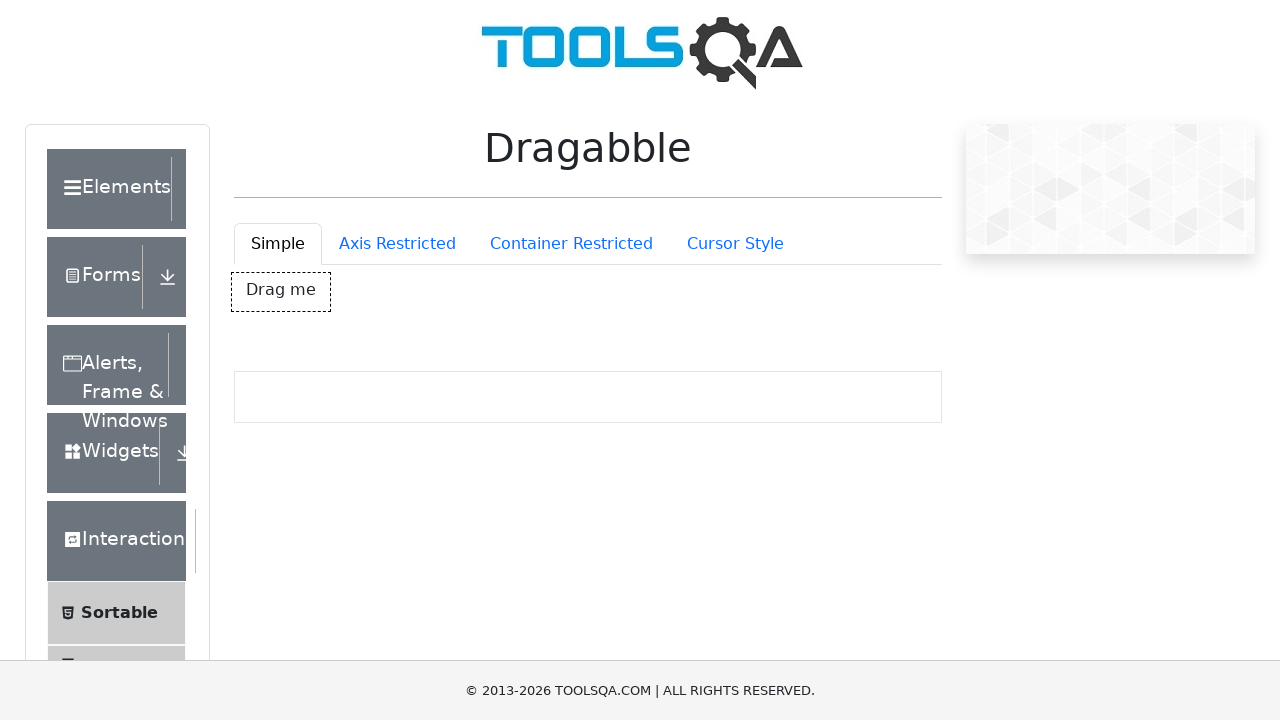